Tests drag and drop functionality by dragging an element and dropping it onto a target area within an iframe

Starting URL: http://jqueryui.com/droppable/

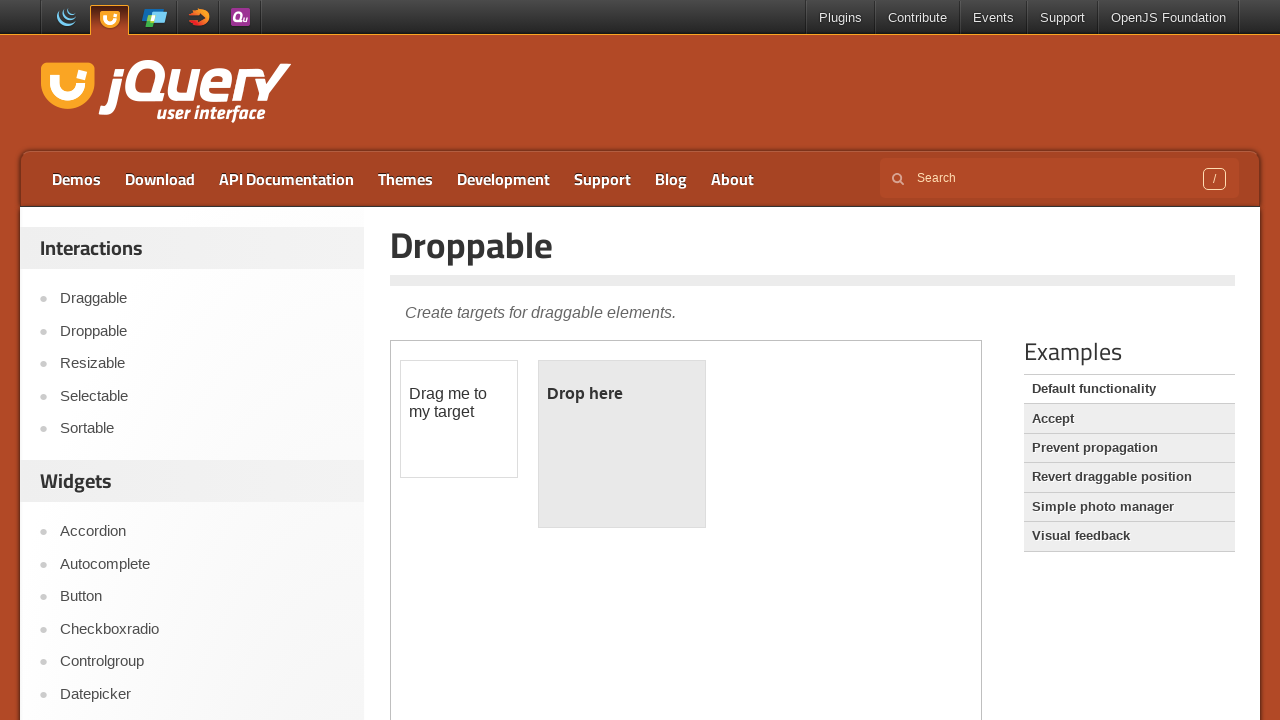

Located and switched to the demo iframe
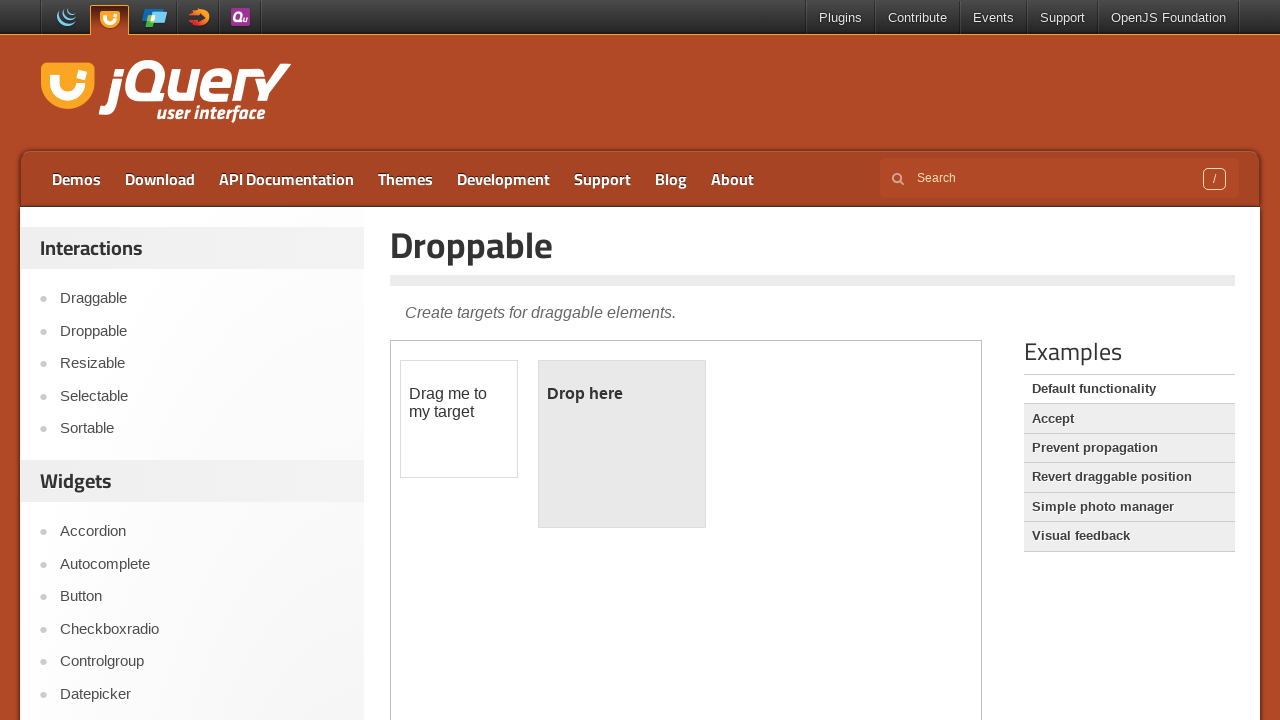

Located the draggable element
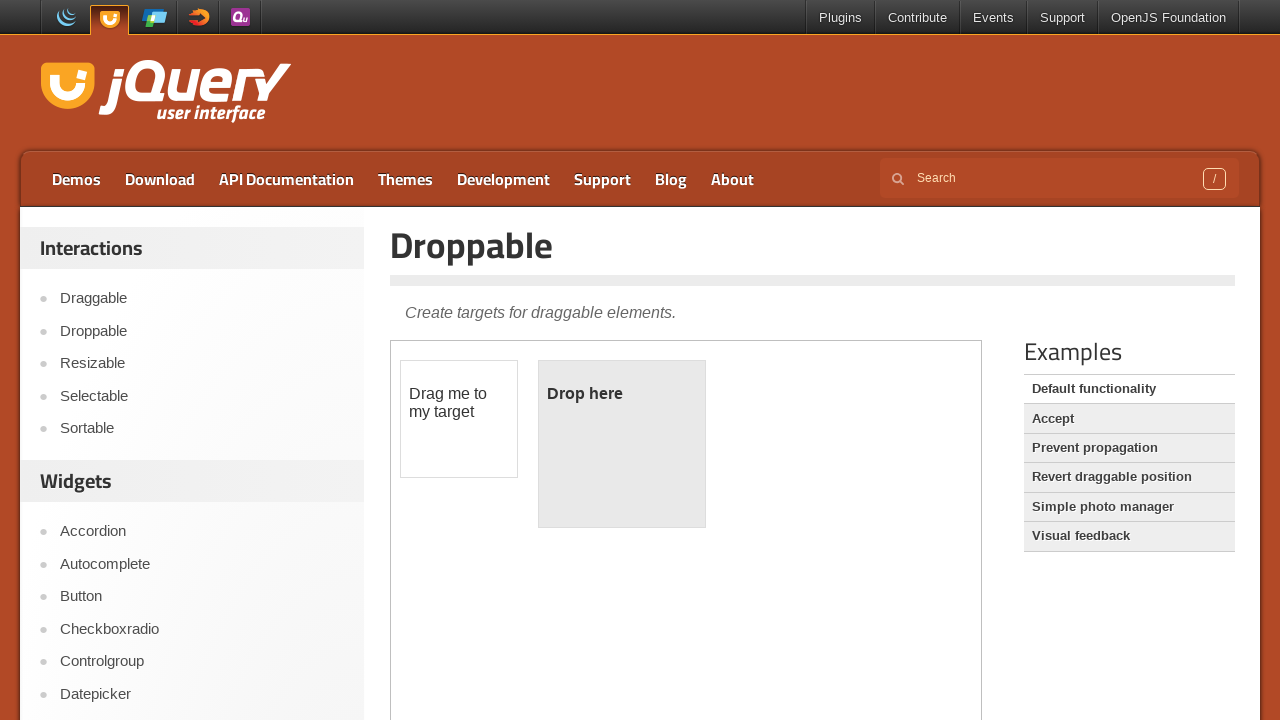

Located the droppable target element
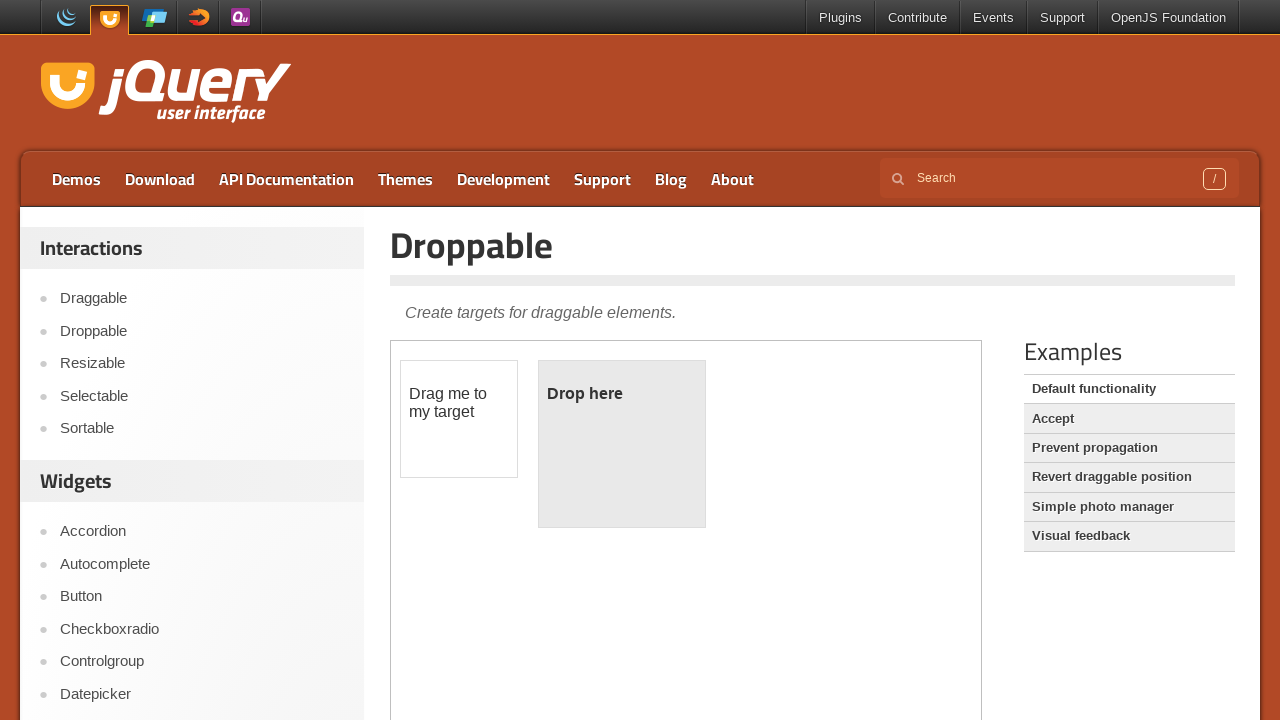

Dragged the draggable element and dropped it onto the droppable target at (622, 444)
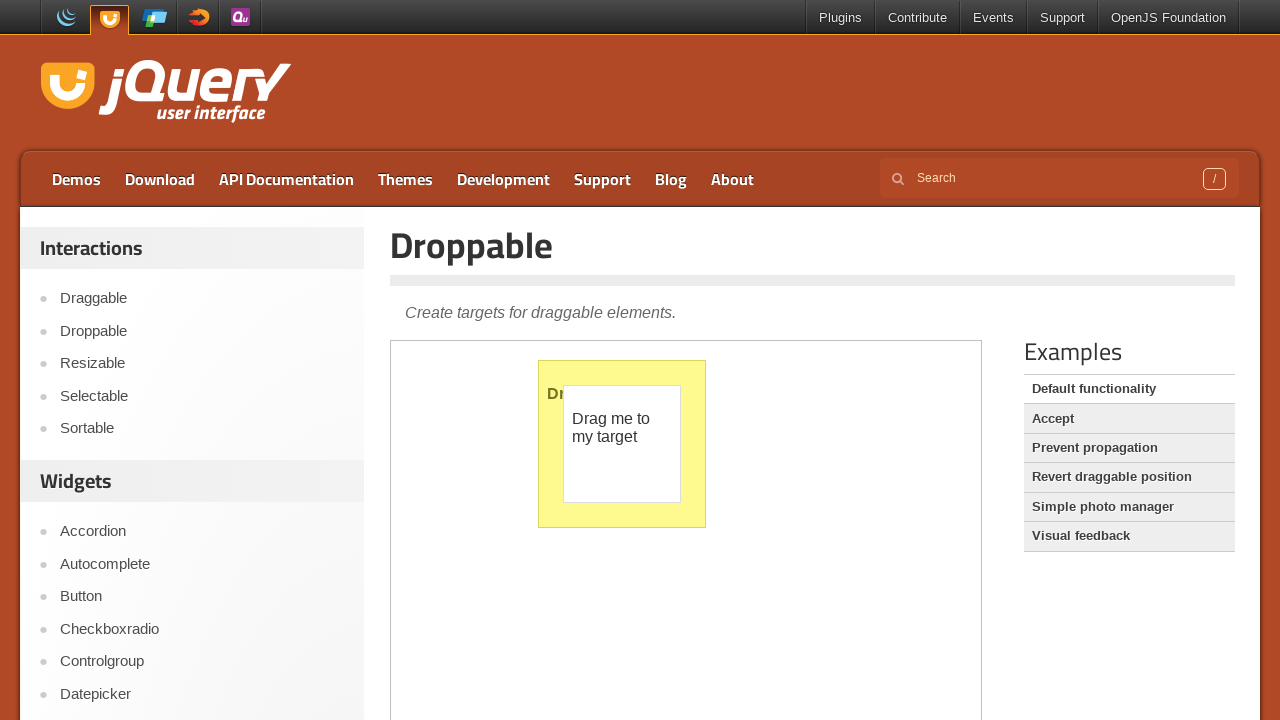

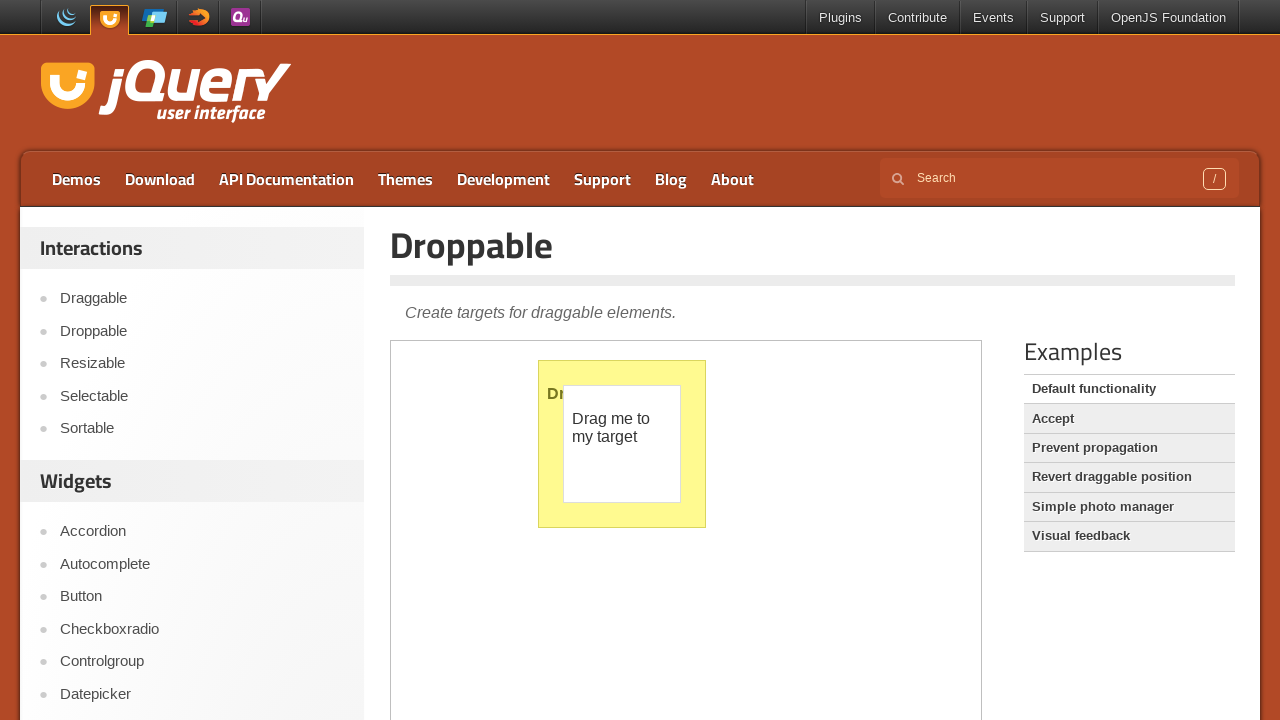